Opens multiple links from the footer section in new tabs using keyboard shortcuts and switches between tabs to verify navigation

Starting URL: https://www.rahulshettyacademy.com/AutomationPractice/

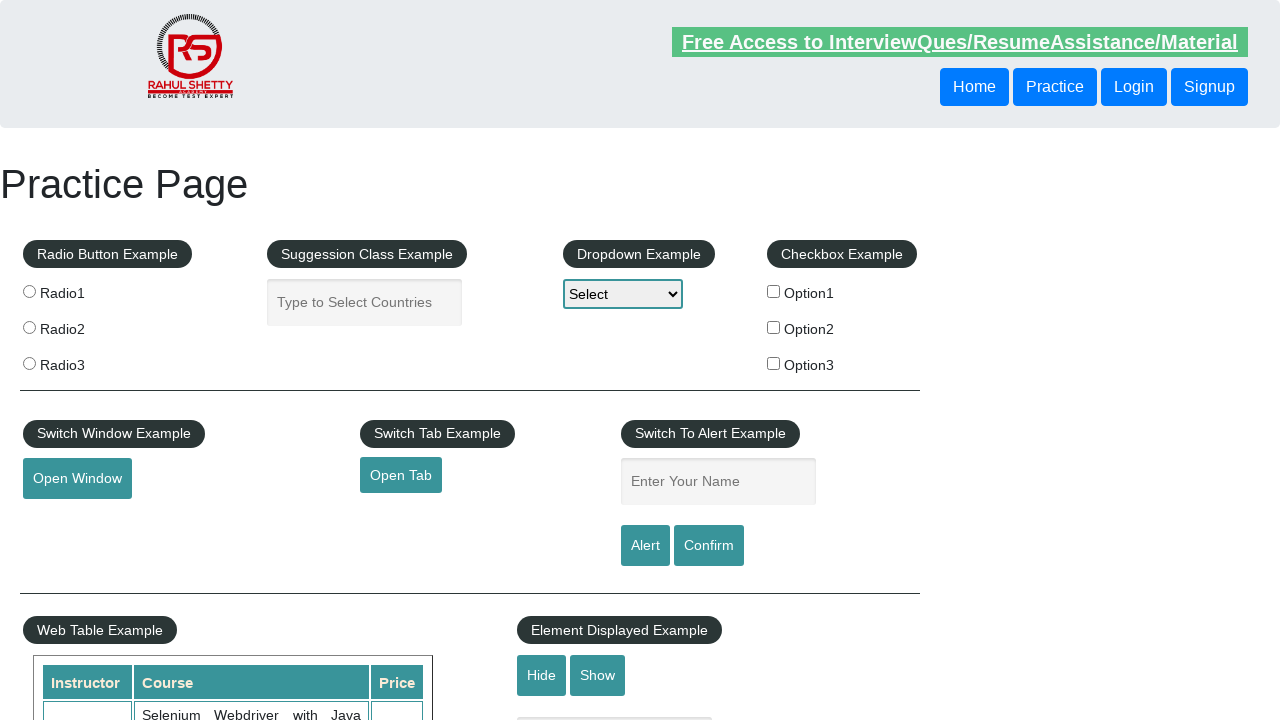

Located all links on page - found 27 total links
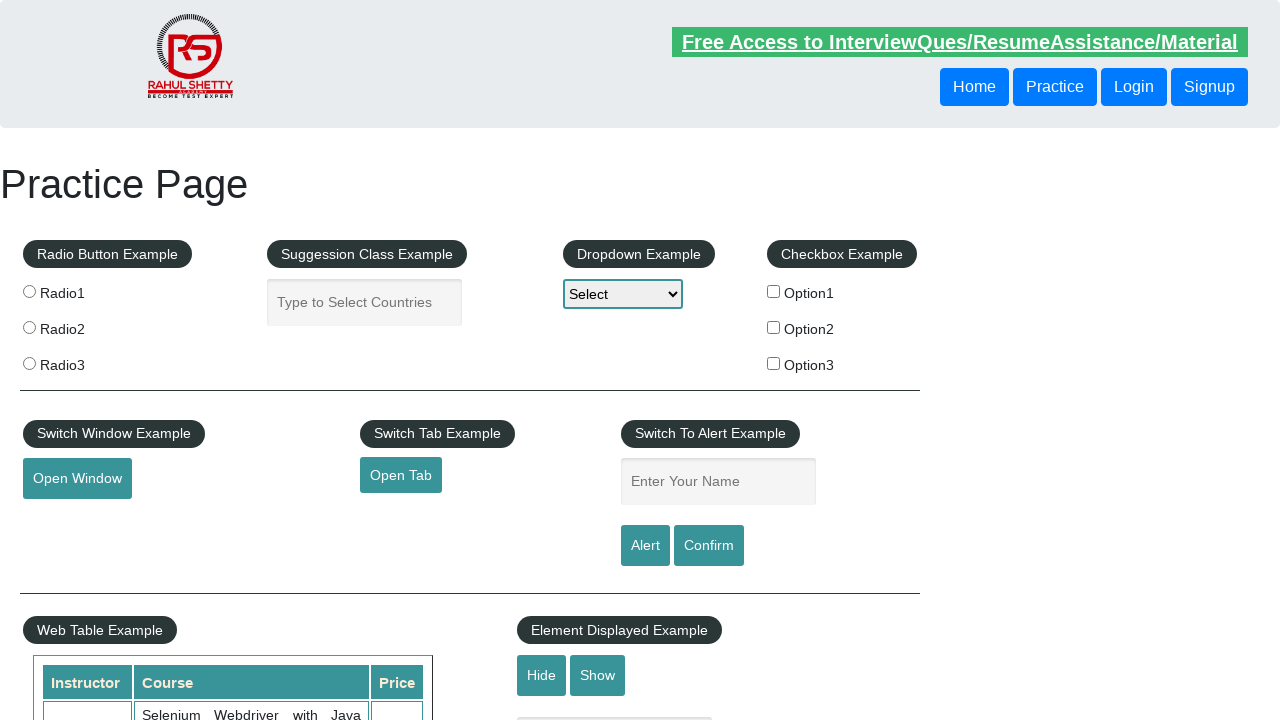

Located footer element with ID 'gf-BIG'
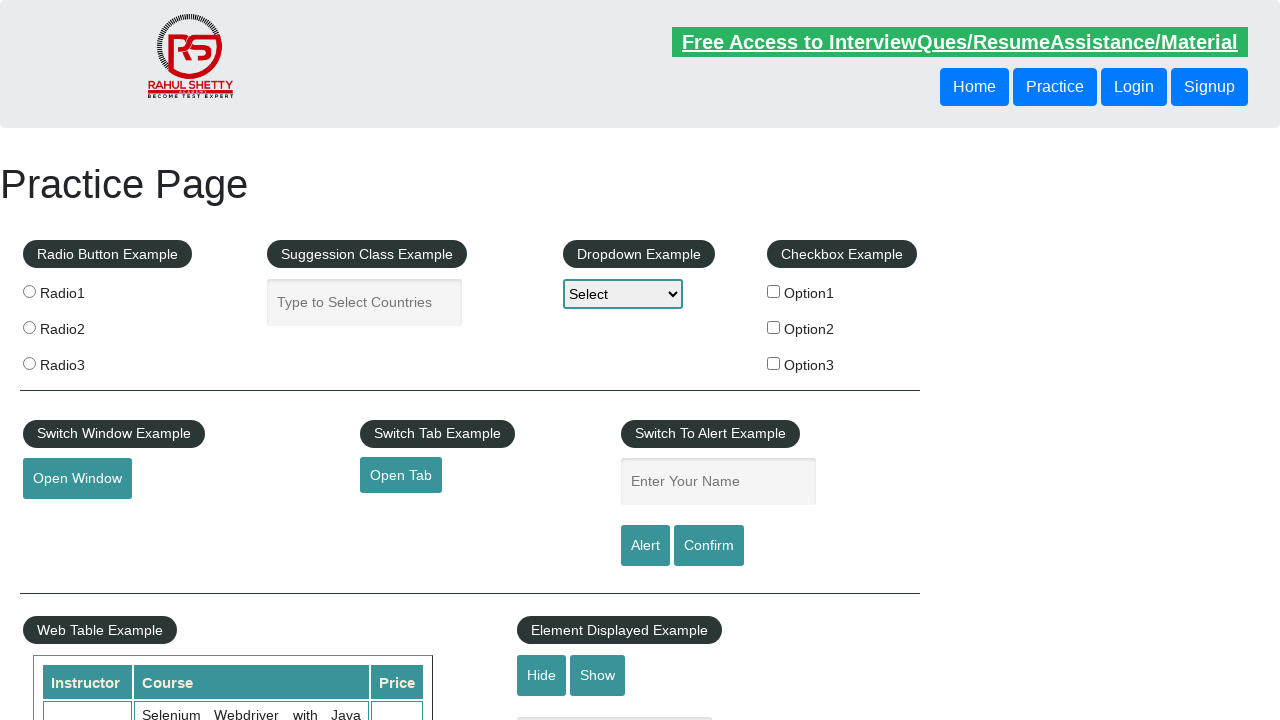

Located all links in footer - found 20 footer links
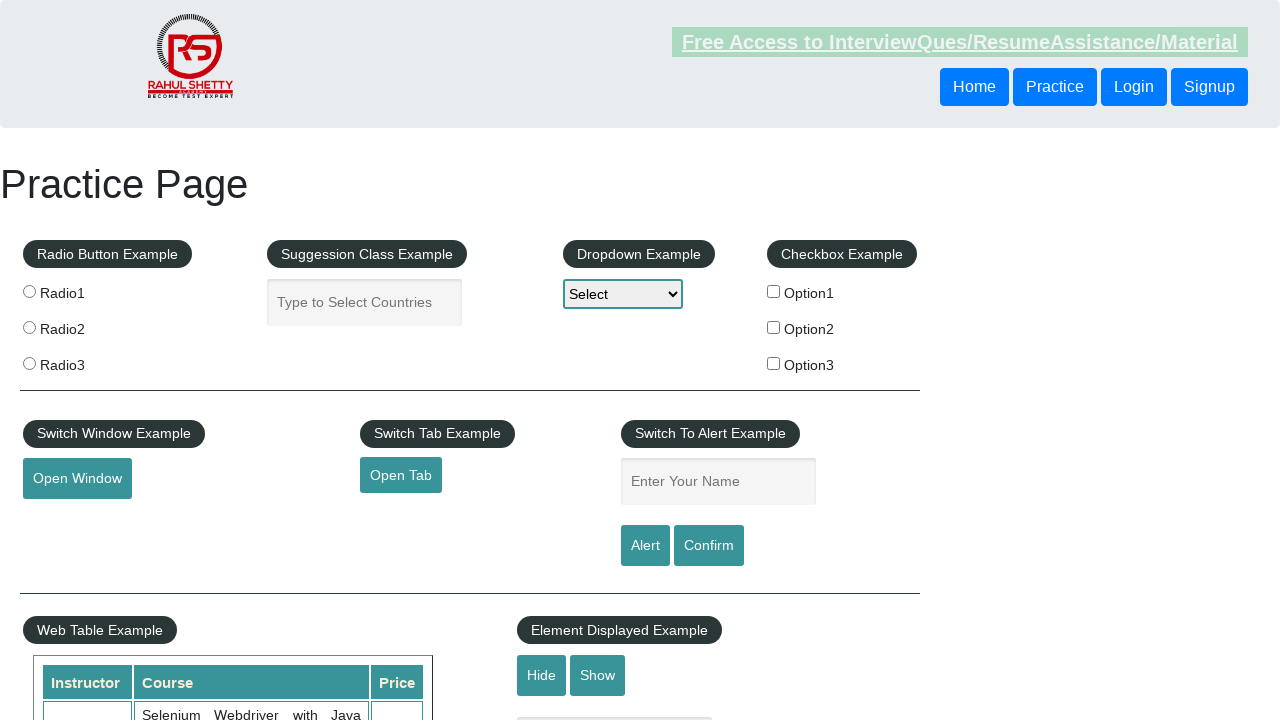

Located first column of footer table
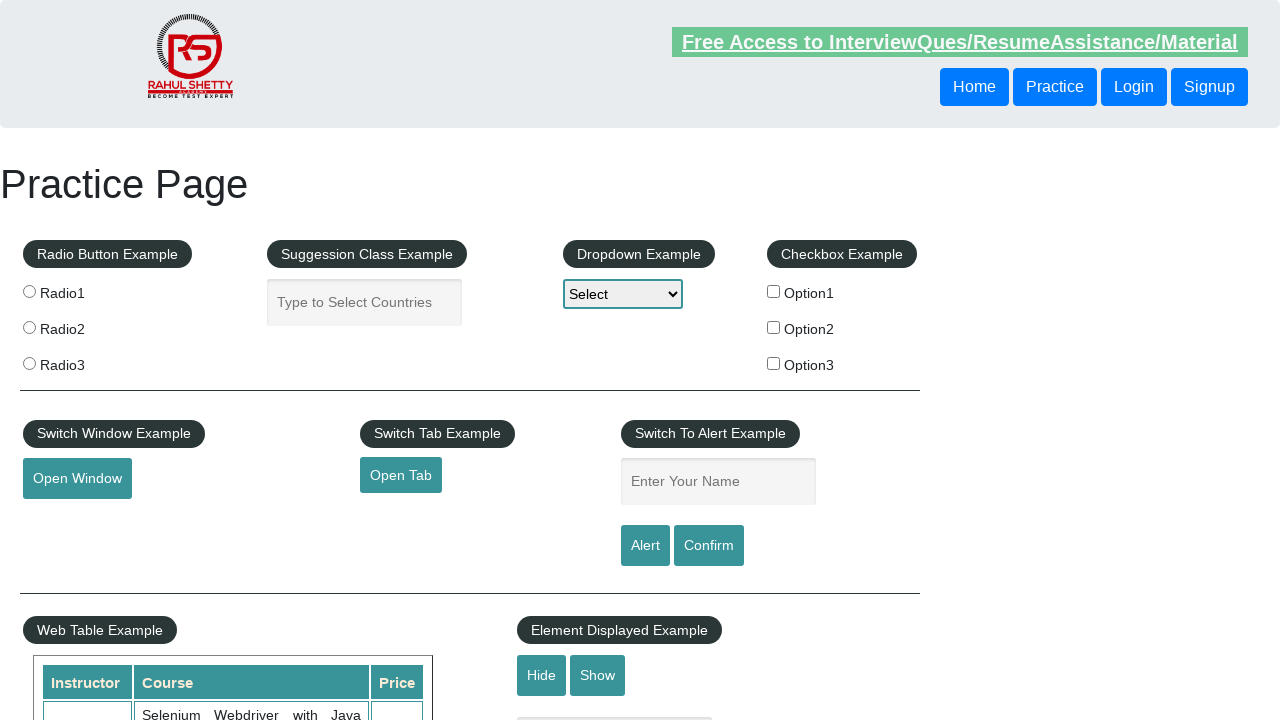

Located all links in footer column - found 5 links
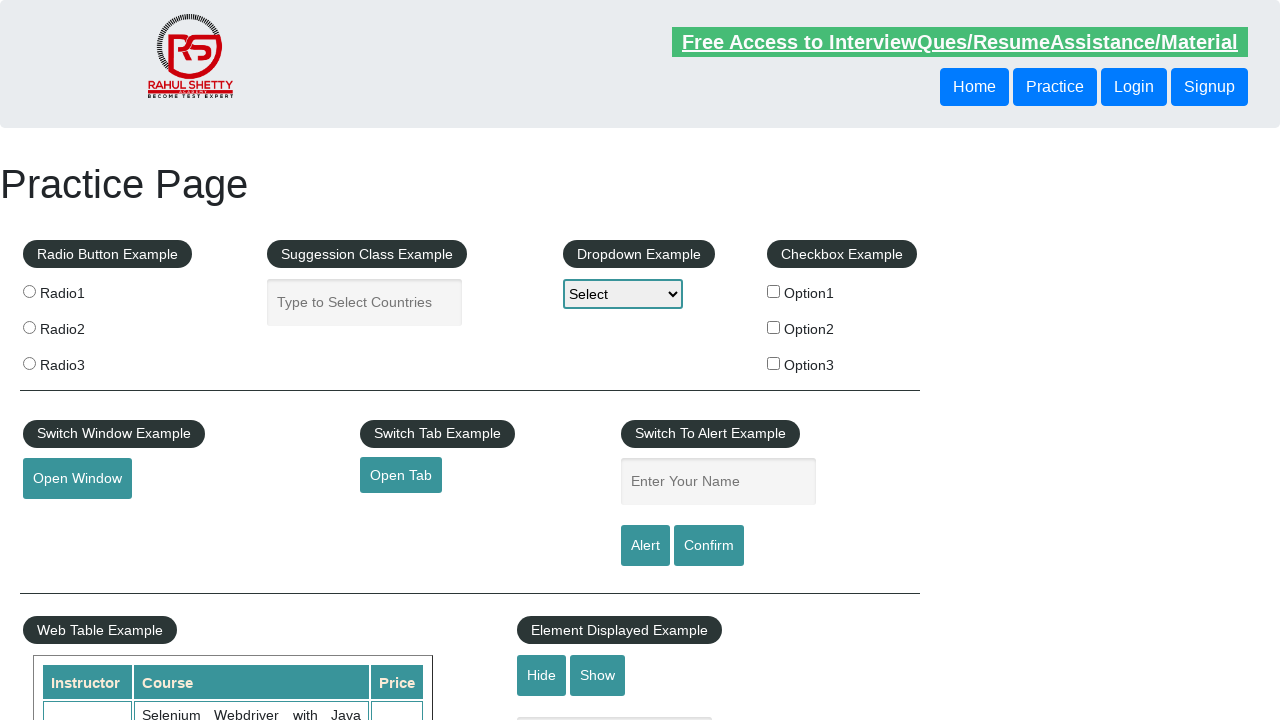

Opened footer column link 1 in new tab using Ctrl+Click at (68, 520) on #gf-BIG >> xpath=//table/tbody/tr/td[1]/ul >> a >> nth=1
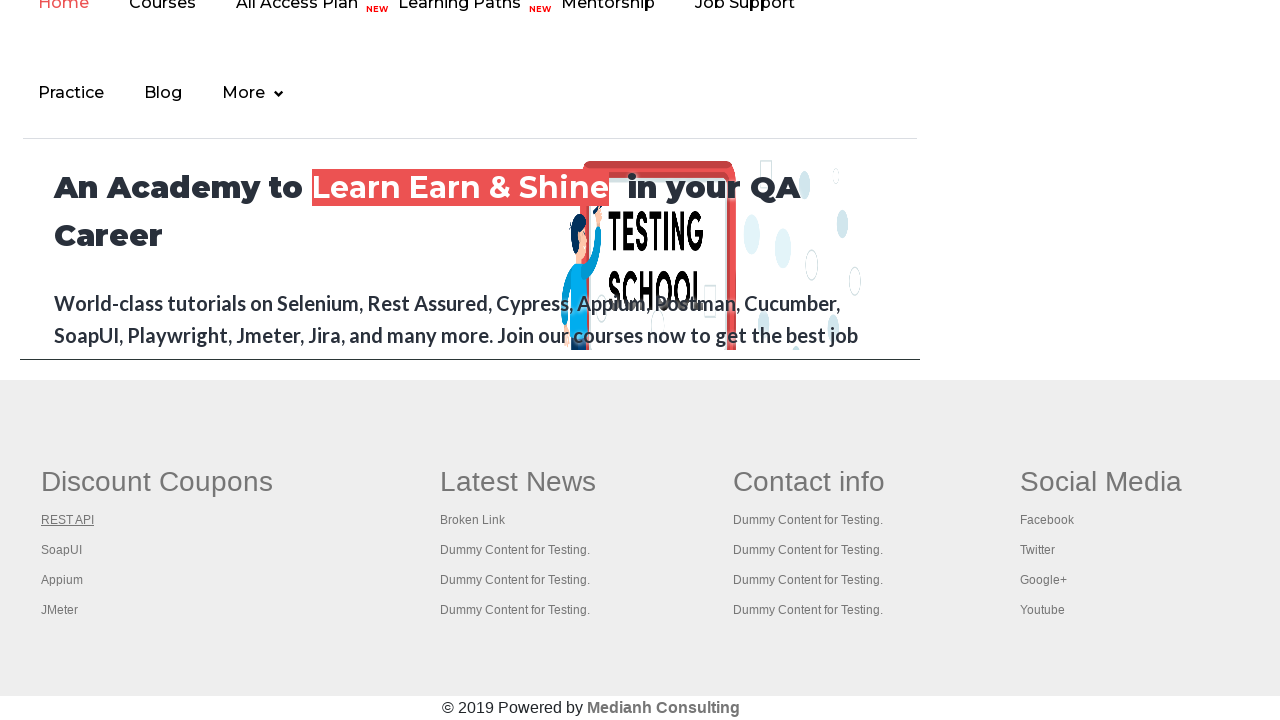

Opened footer column link 2 in new tab using Ctrl+Click at (62, 550) on #gf-BIG >> xpath=//table/tbody/tr/td[1]/ul >> a >> nth=2
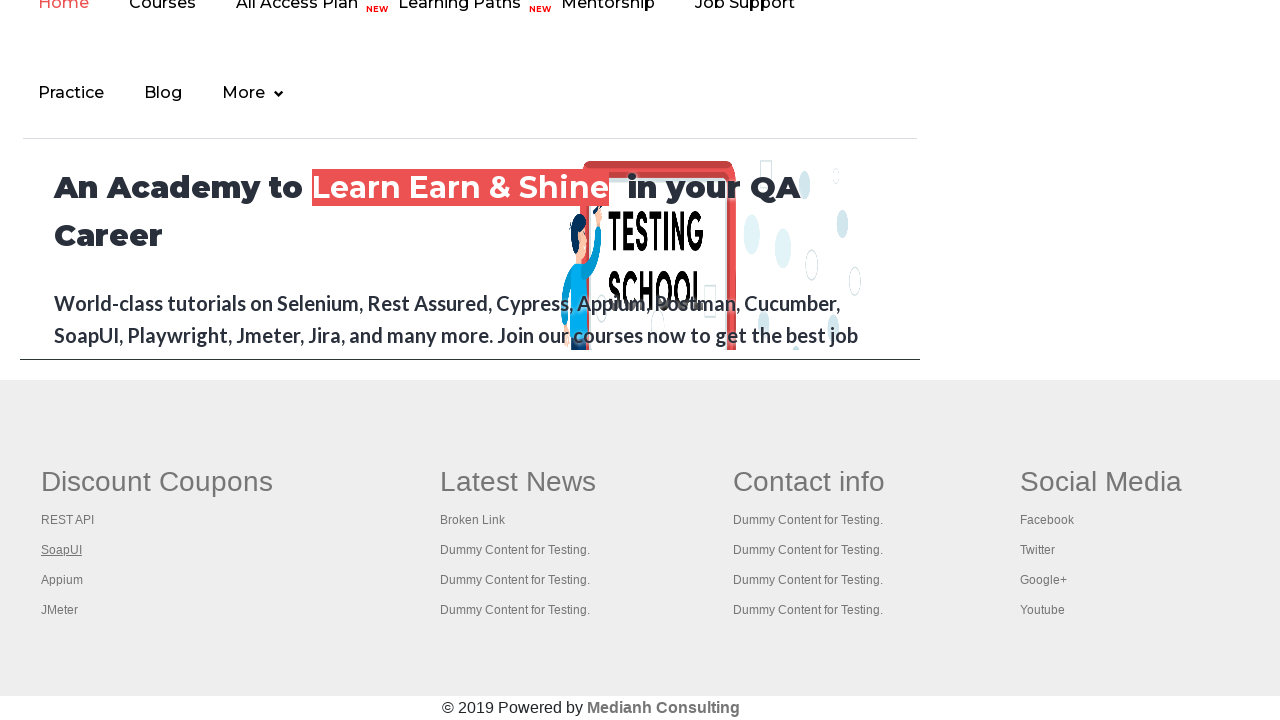

Opened footer column link 3 in new tab using Ctrl+Click at (62, 580) on #gf-BIG >> xpath=//table/tbody/tr/td[1]/ul >> a >> nth=3
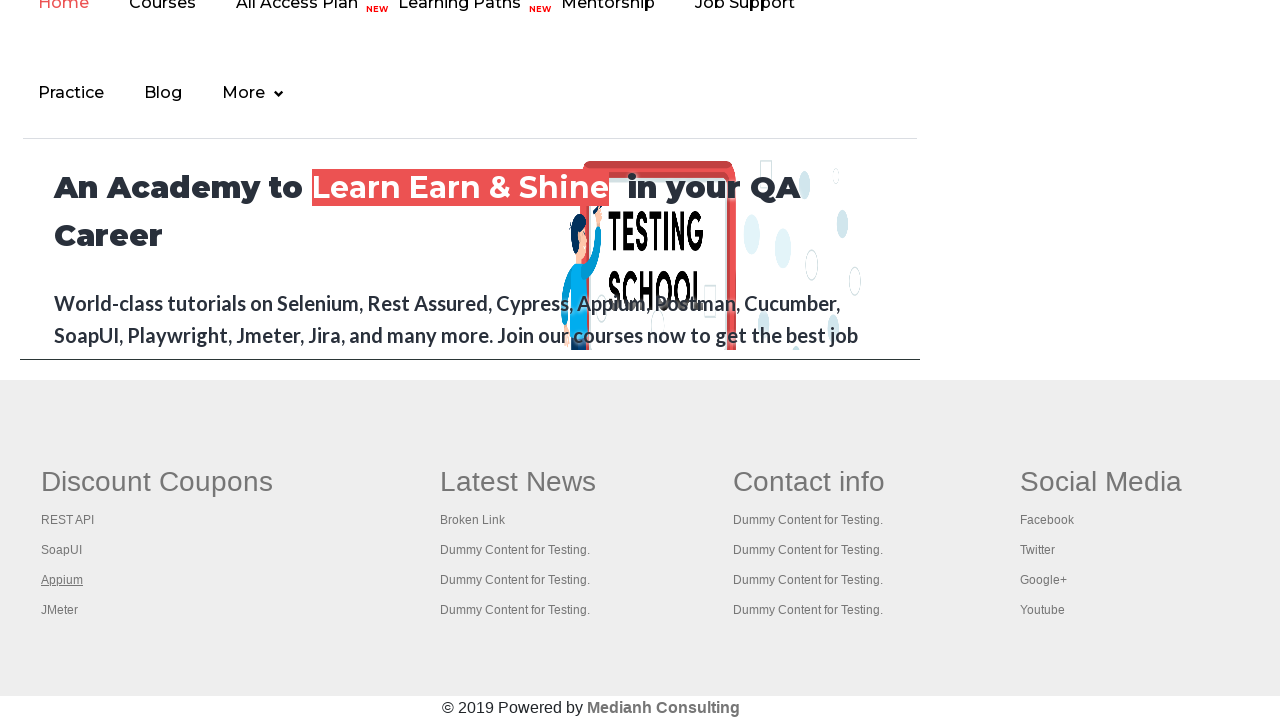

Opened footer column link 4 in new tab using Ctrl+Click at (60, 610) on #gf-BIG >> xpath=//table/tbody/tr/td[1]/ul >> a >> nth=4
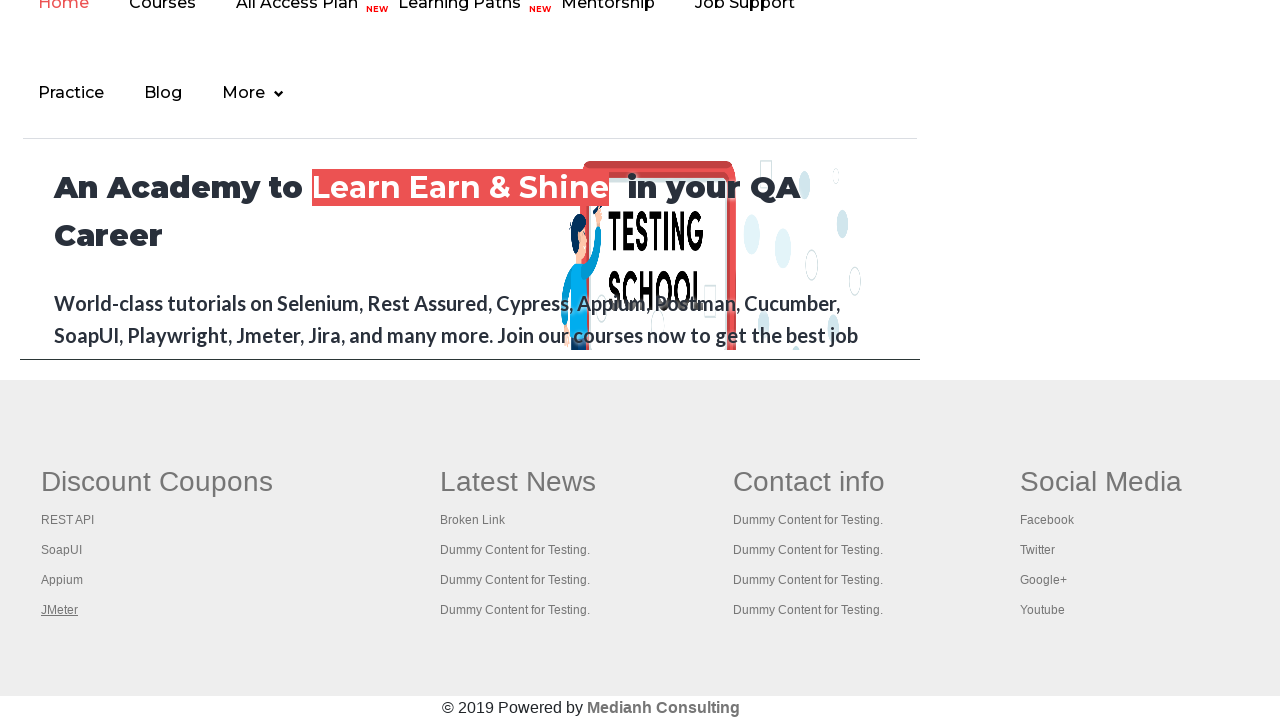

Retrieved all open pages/tabs - found 5 tabs
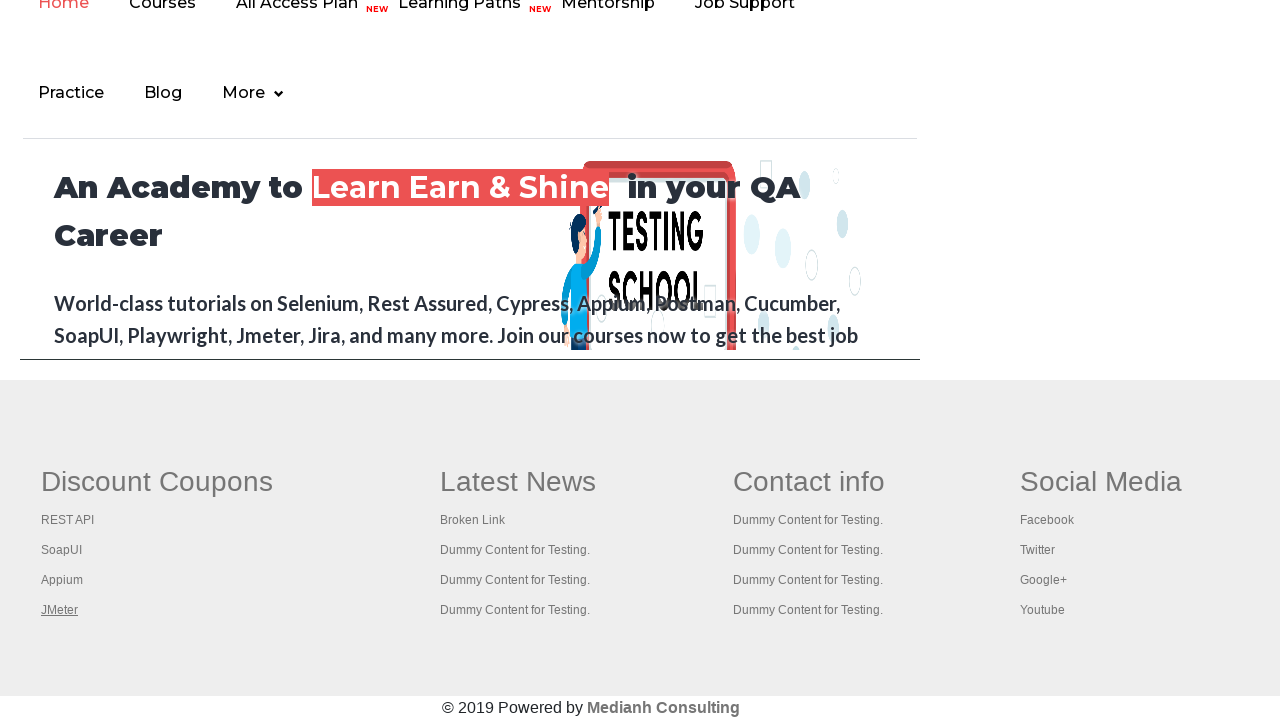

Switched to tab with title: Practice Page
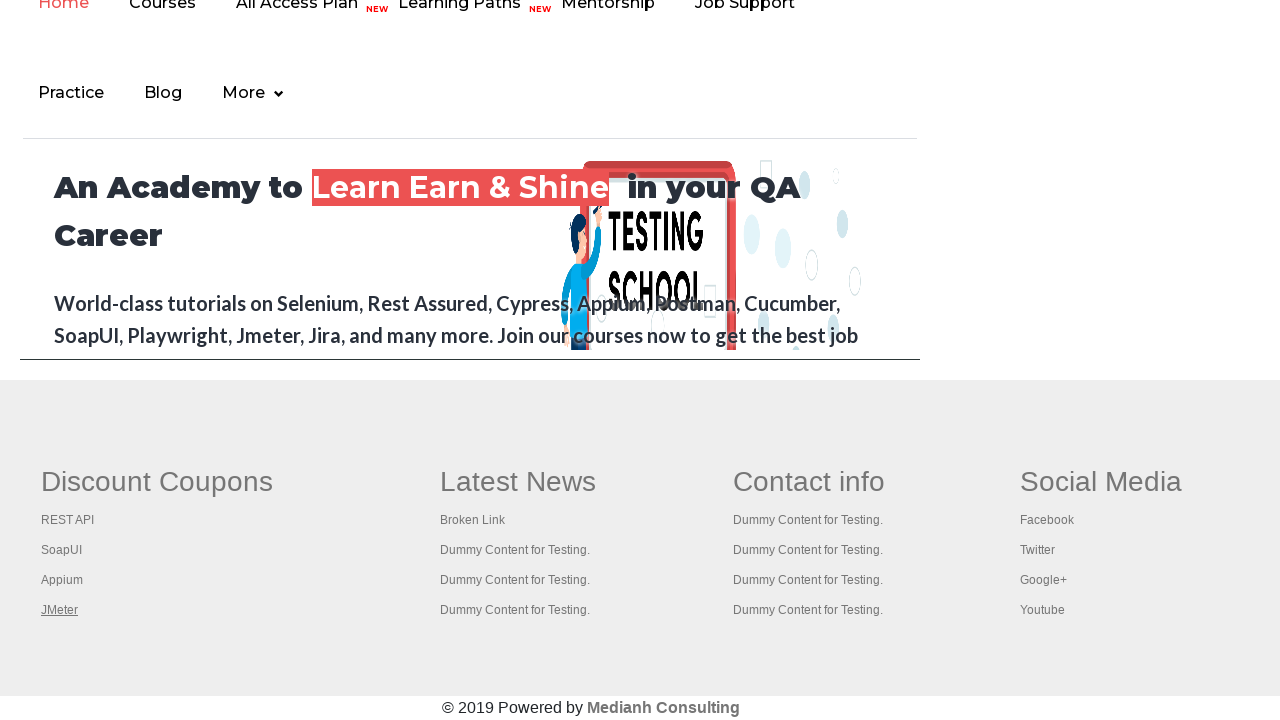

Switched to tab with title: REST API Tutorial
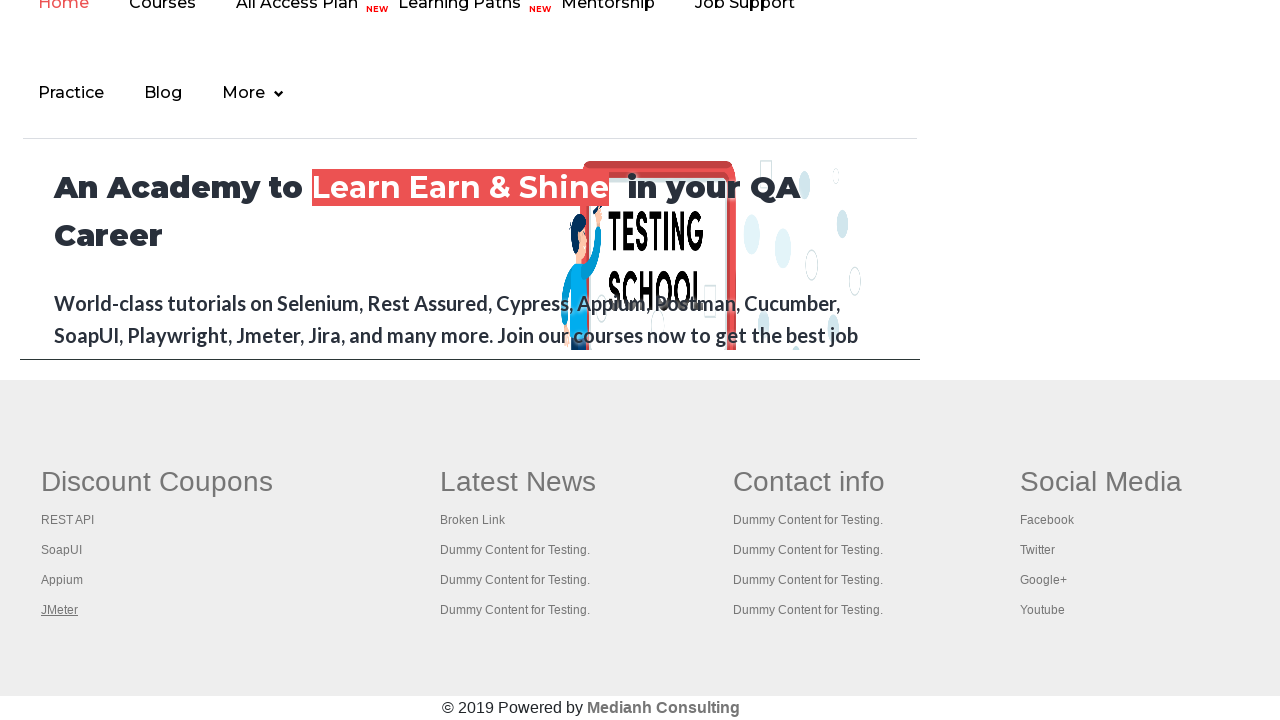

Switched to tab with title: The World’s Most Popular API Testing Tool | SoapUI
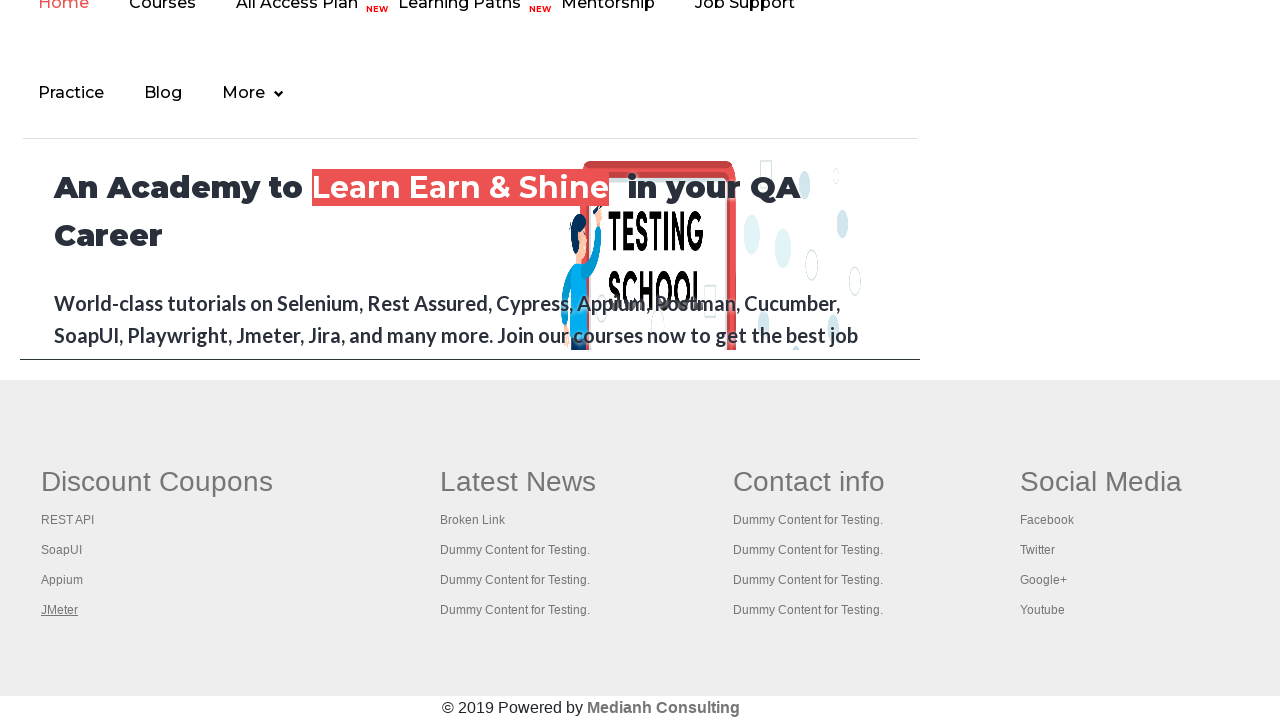

Switched to tab with title: Appium tutorial for Mobile Apps testing | RahulShetty Academy | Rahul
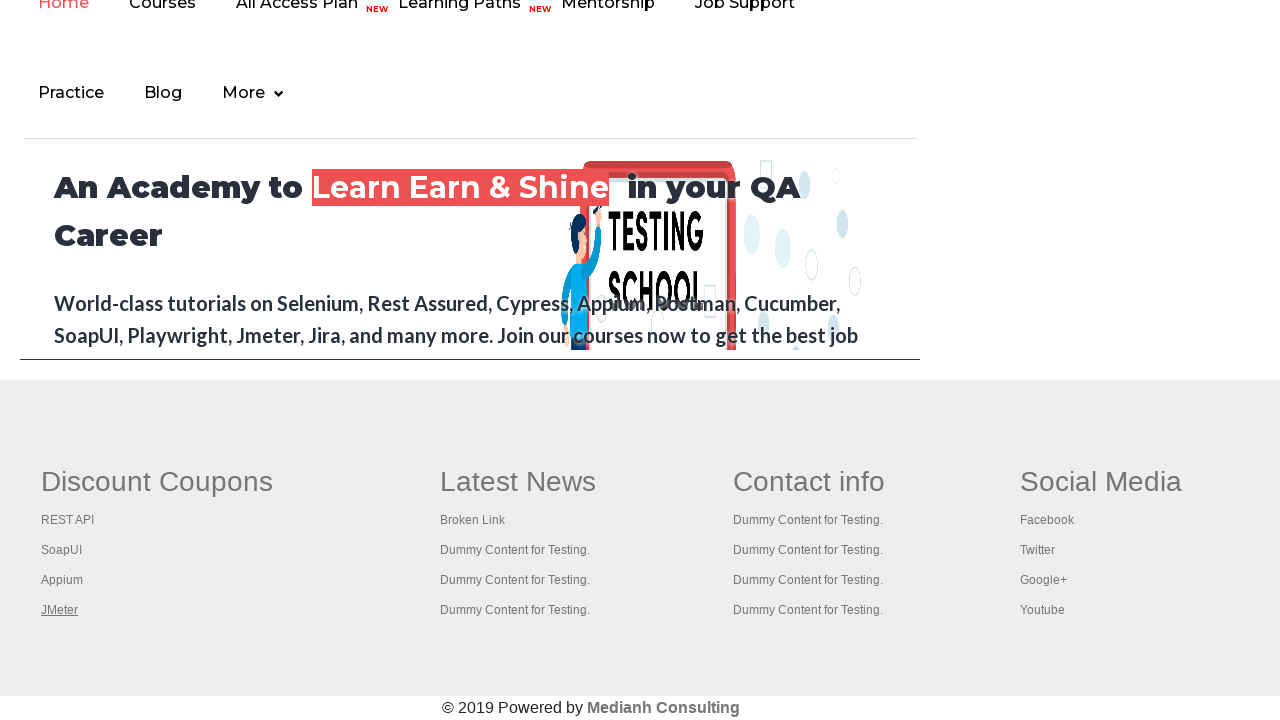

Switched to tab with title: Apache JMeter - Apache JMeter™
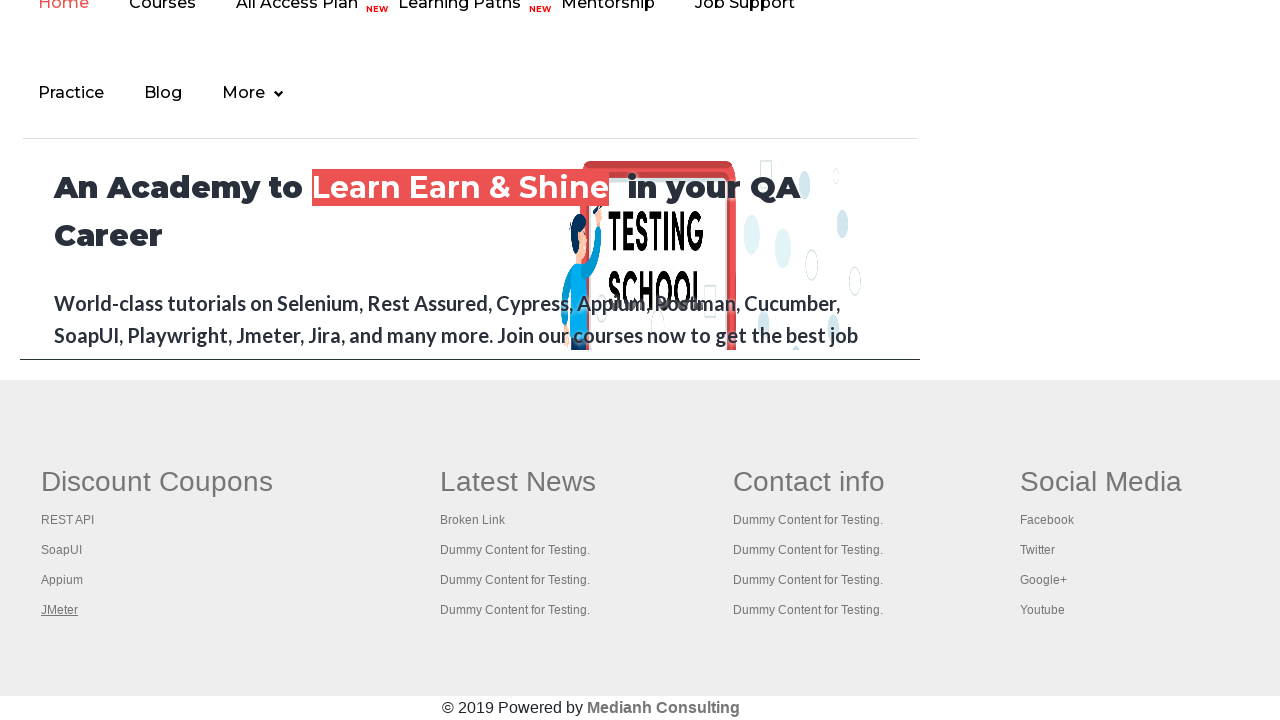

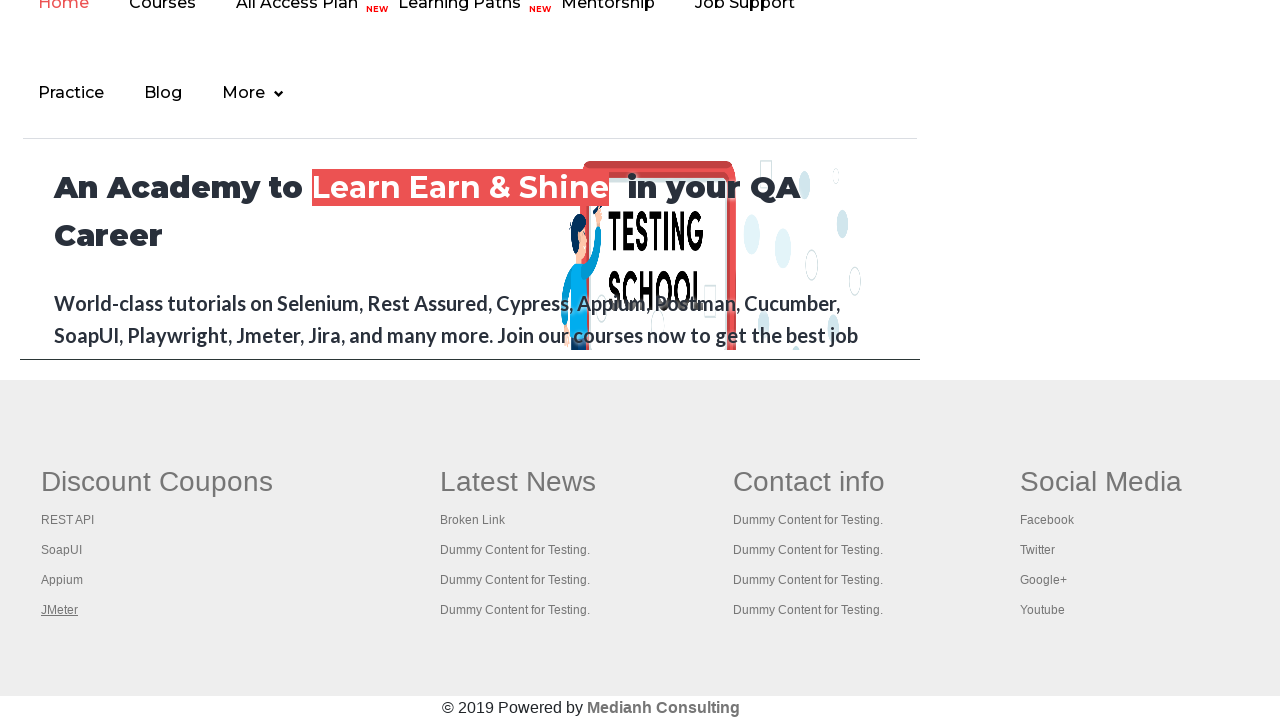